Finds and prints the username of an employee with first name "Abhishek" from a dynamic table

Starting URL: http://automationbykrishna.com/

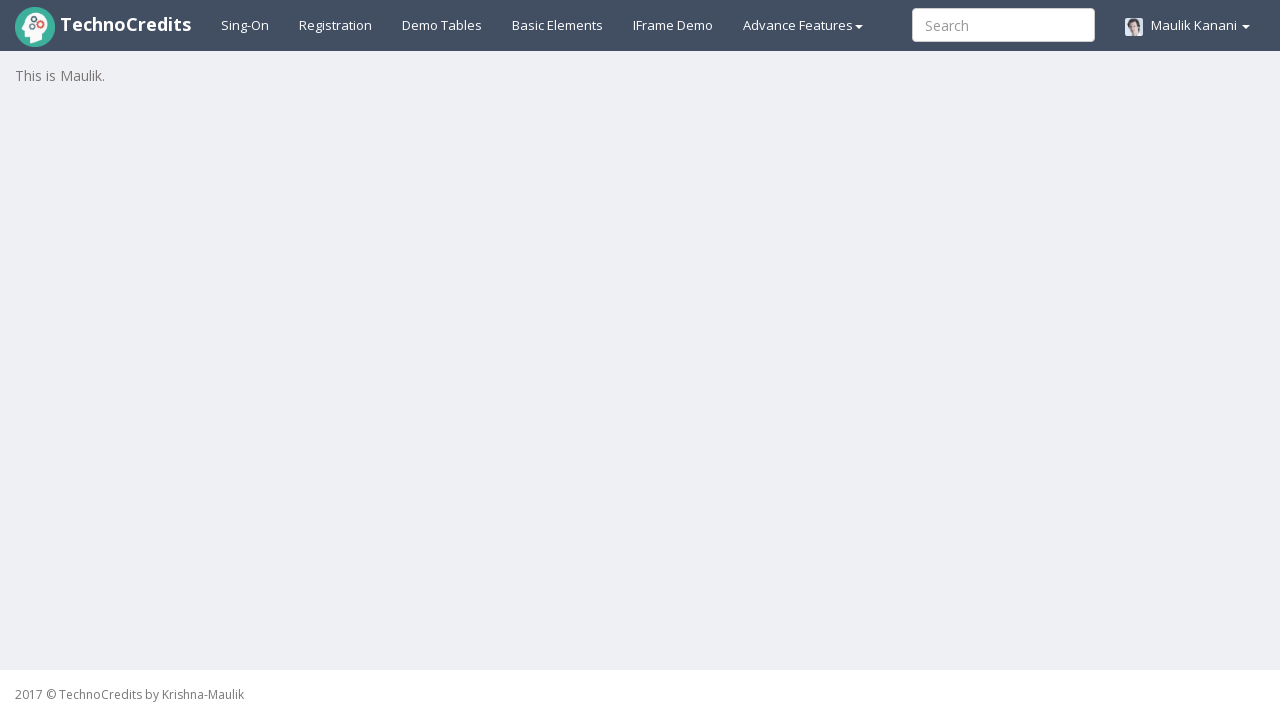

Clicked Demo Table link to navigate to table page at (442, 25) on #demotable
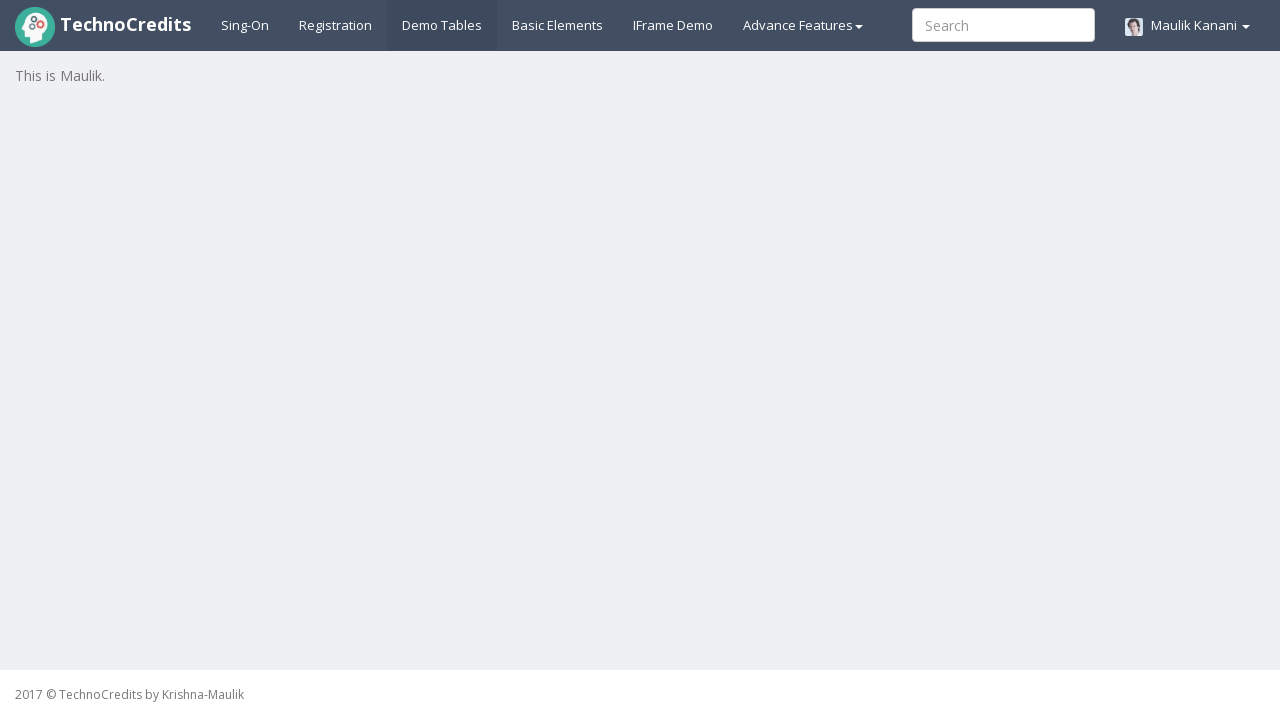

Table with id 'table1' loaded successfully
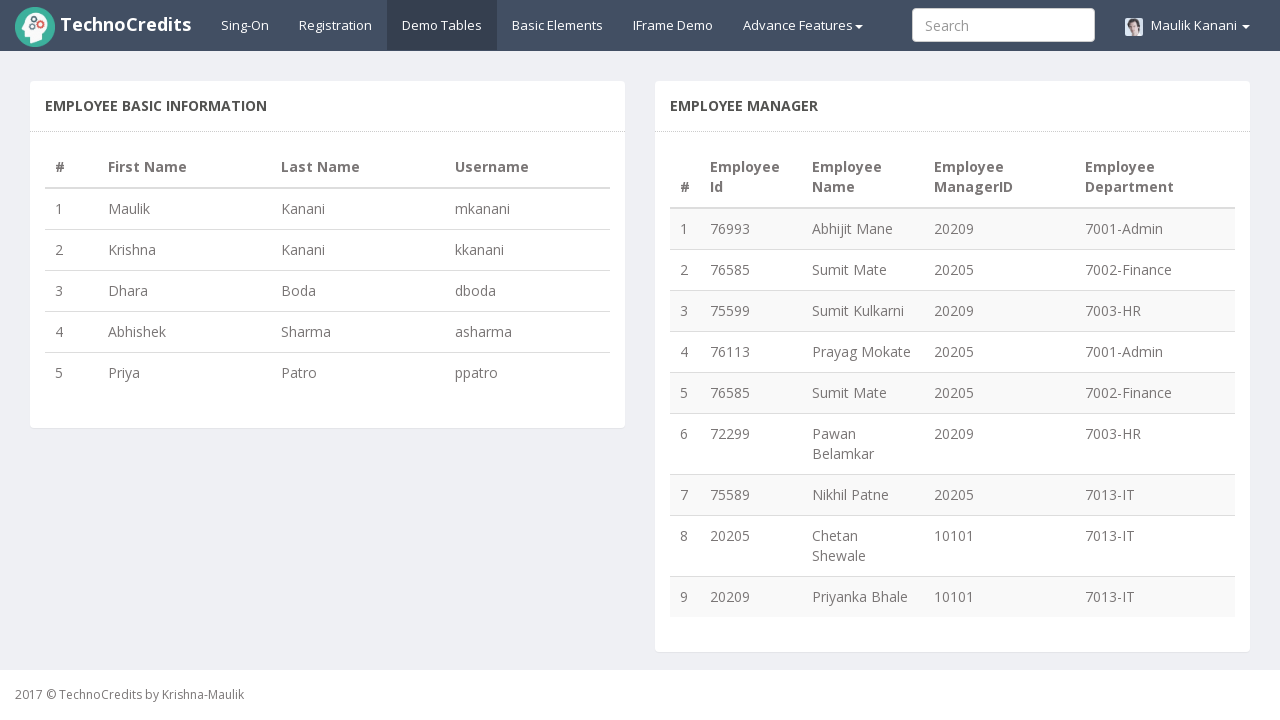

Retrieved all 5 rows from the table
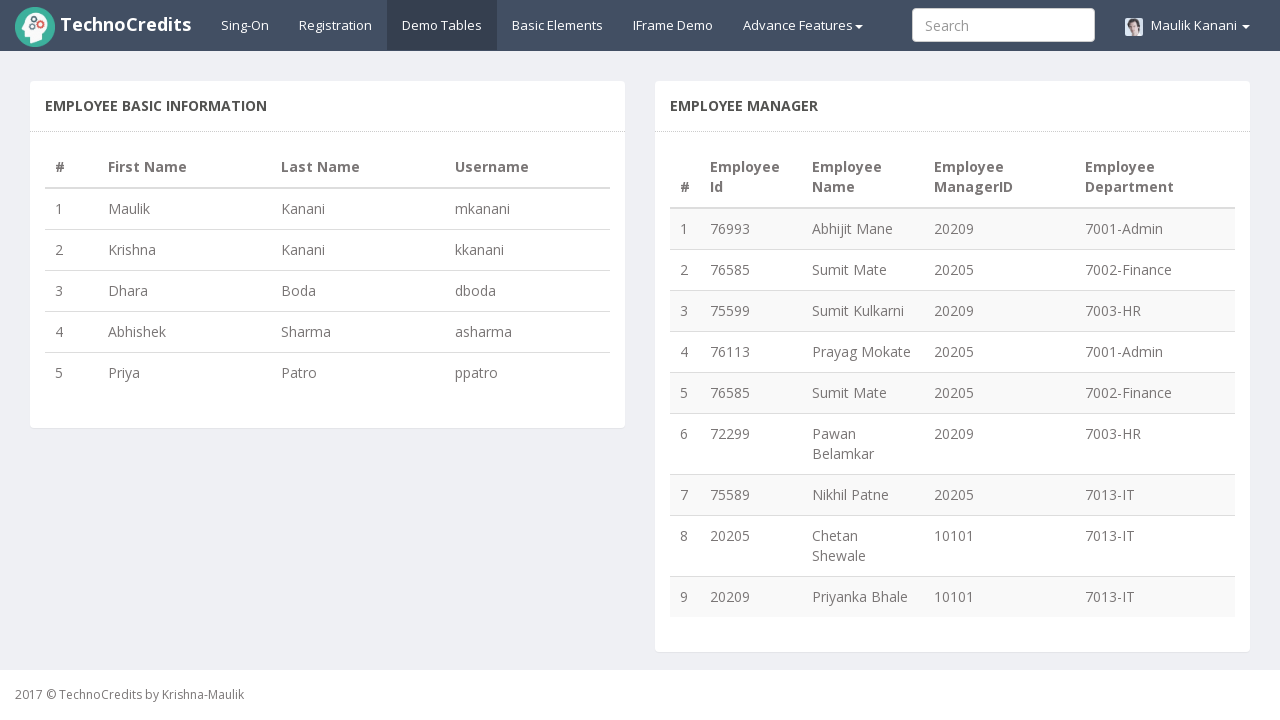

Extracted row 1: firstname='Maulik', username='mkanani'
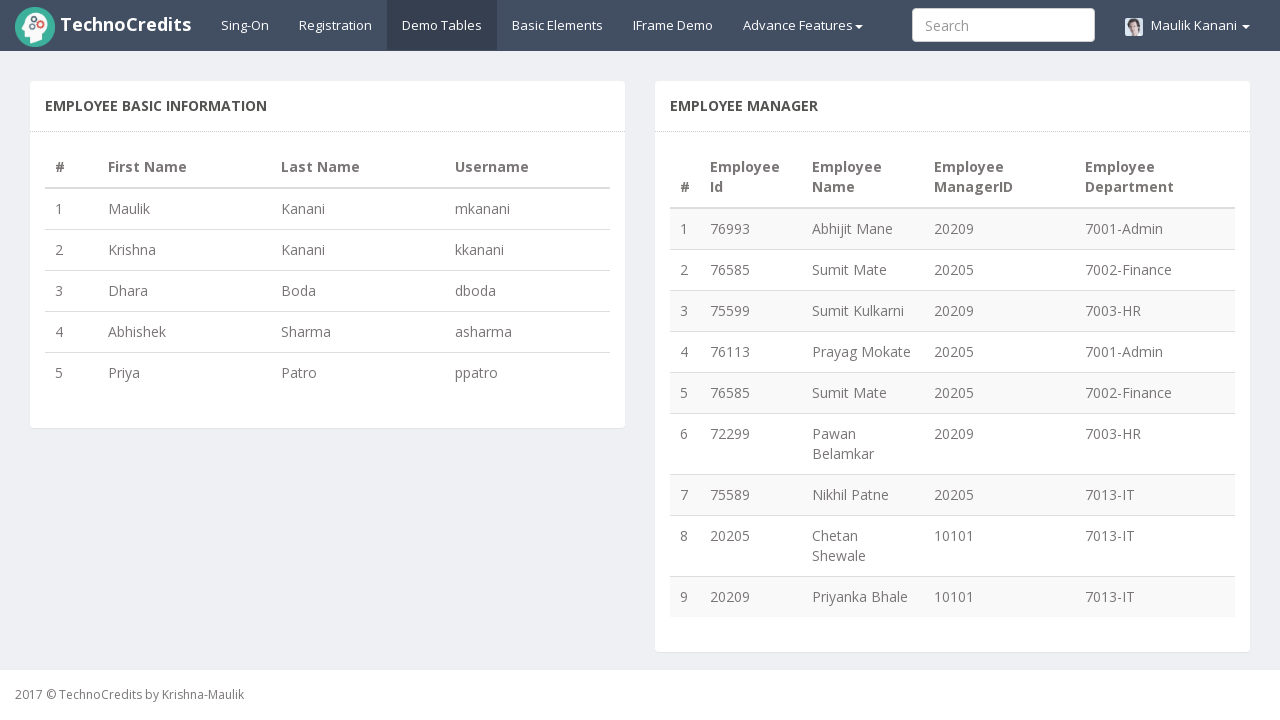

Extracted row 2: firstname='Krishna', username='kkanani'
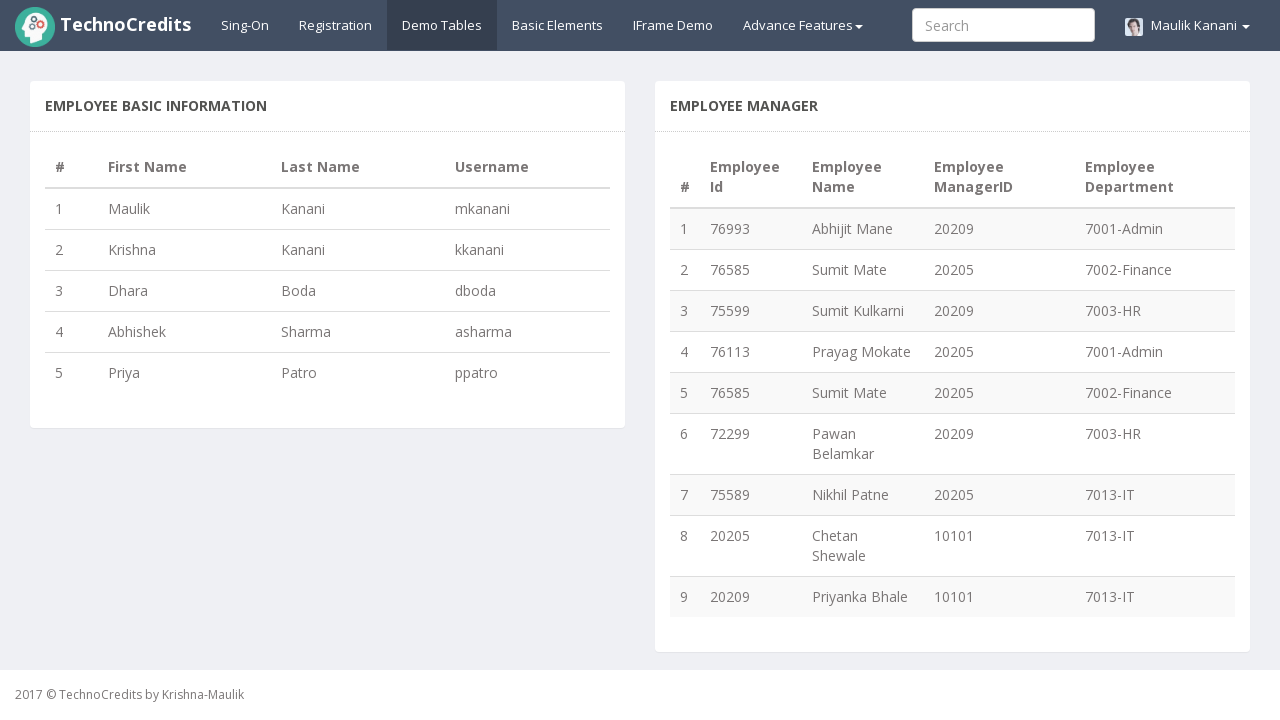

Extracted row 3: firstname='Dhara', username='dboda'
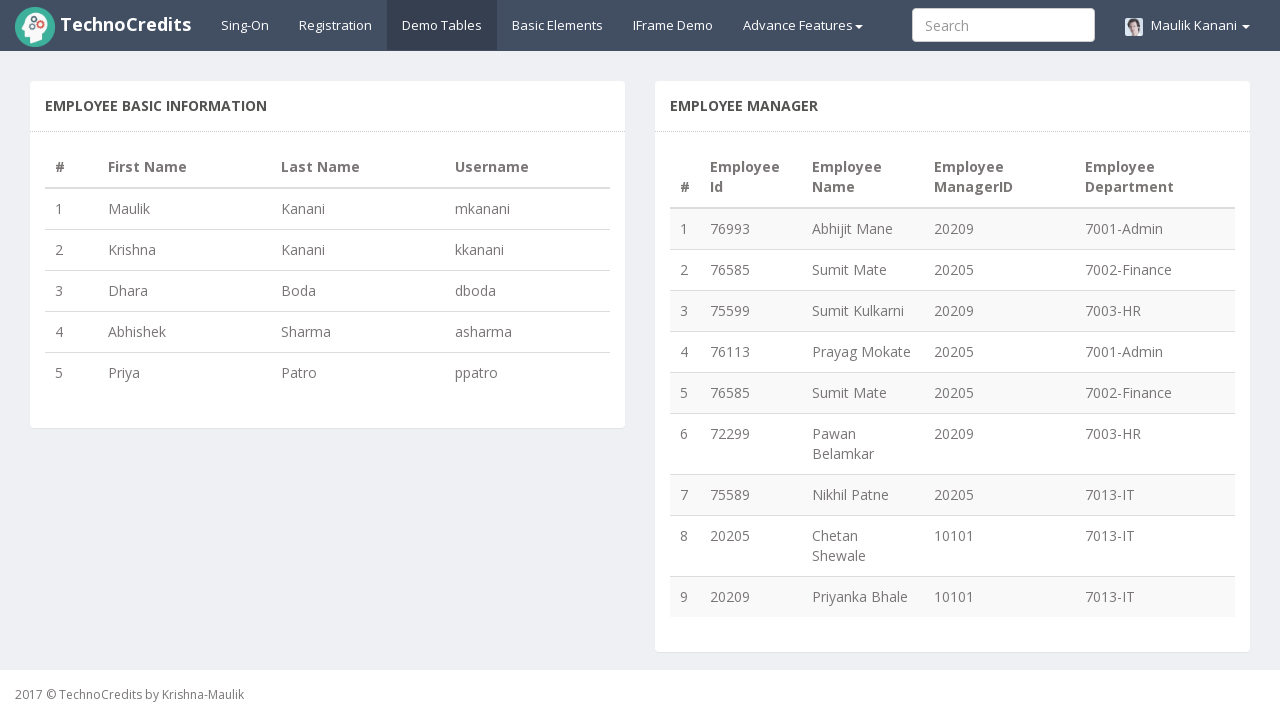

Extracted row 4: firstname='Abhishek', username='asharma'
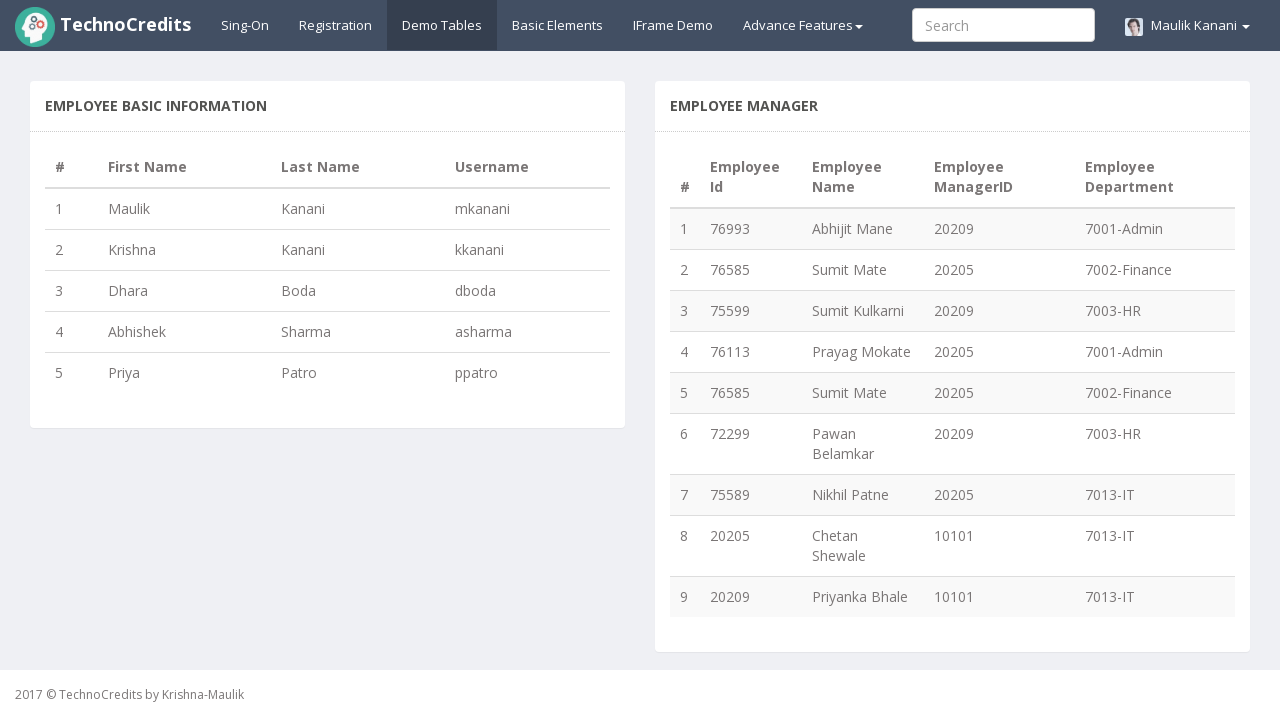

Extracted row 5: firstname='Priya', username='ppatro'
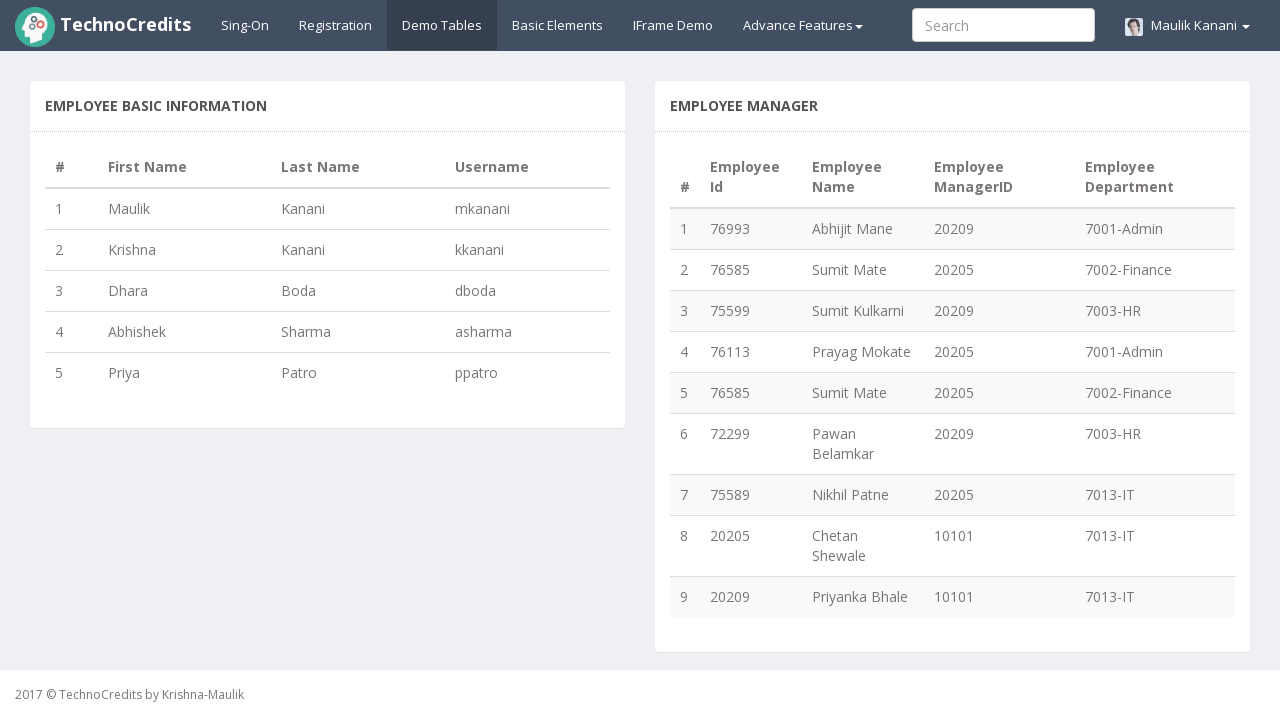

Found username for 'Abhishek': asharma
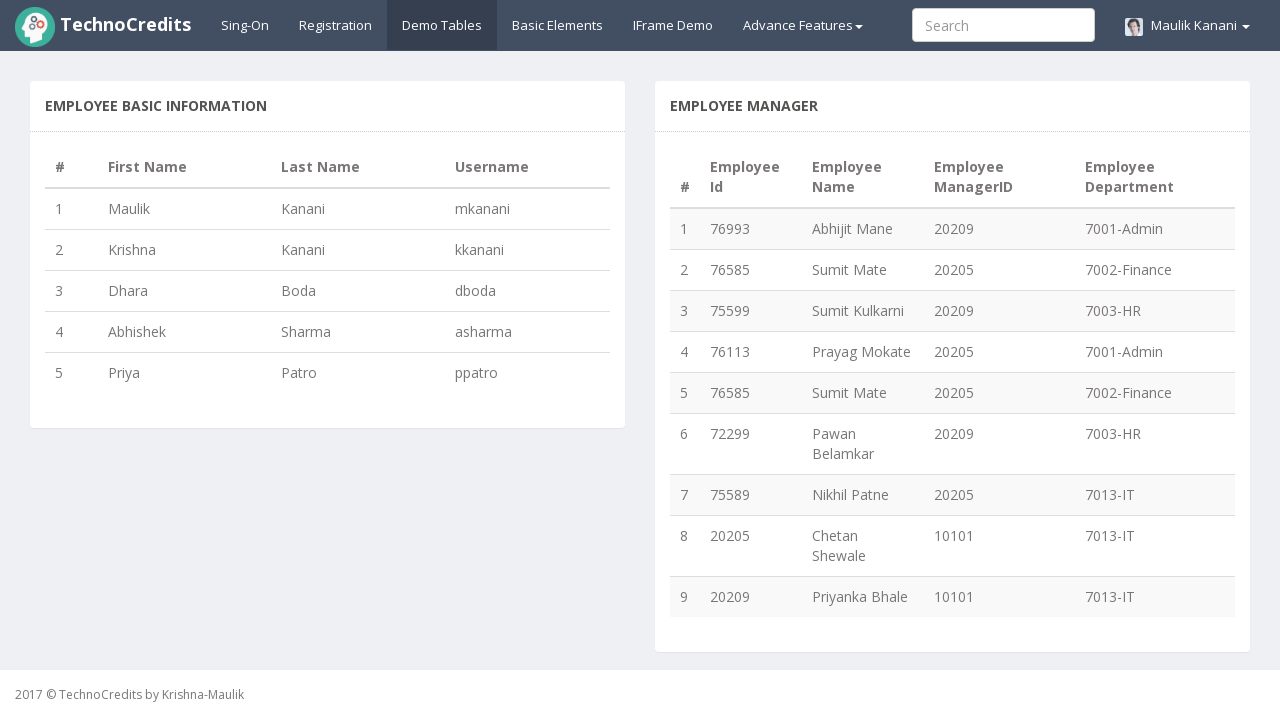

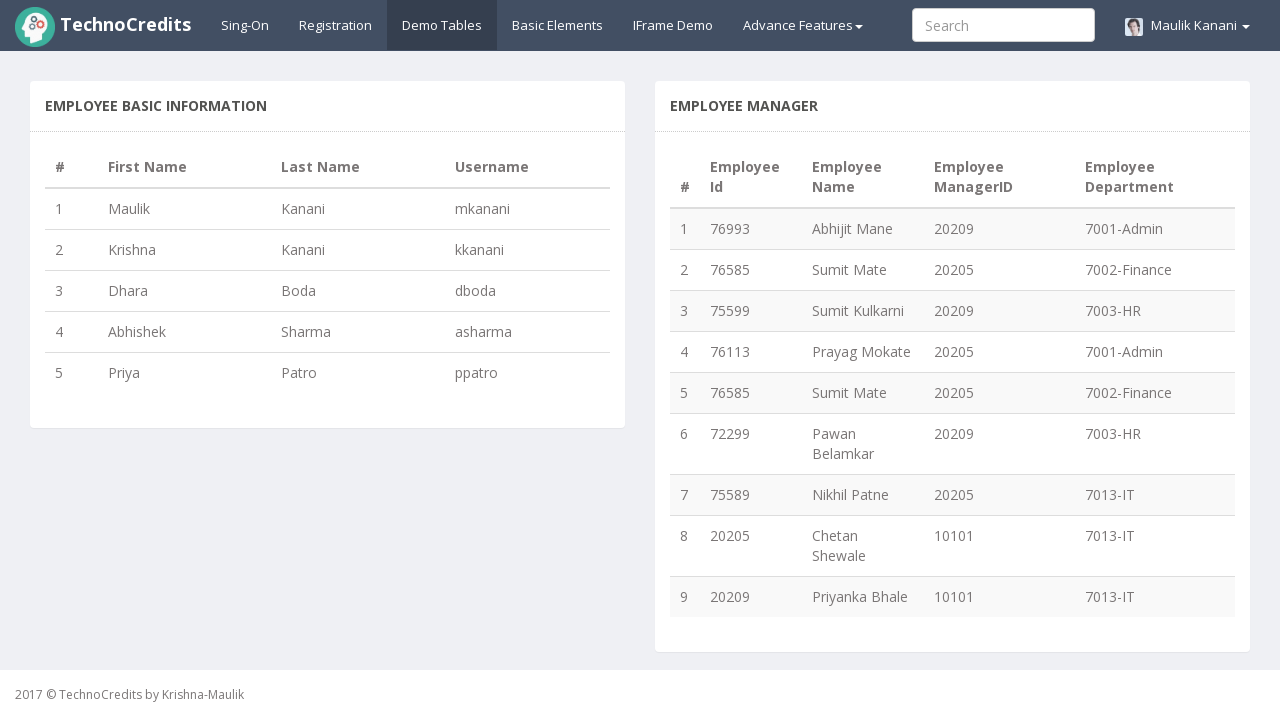